Fills out and submits an Angular practice form with various input types including text fields, checkboxes, radio buttons, dropdowns, and date fields, then verifies successful submission

Starting URL: https://rahulshettyacademy.com/angularpractice/

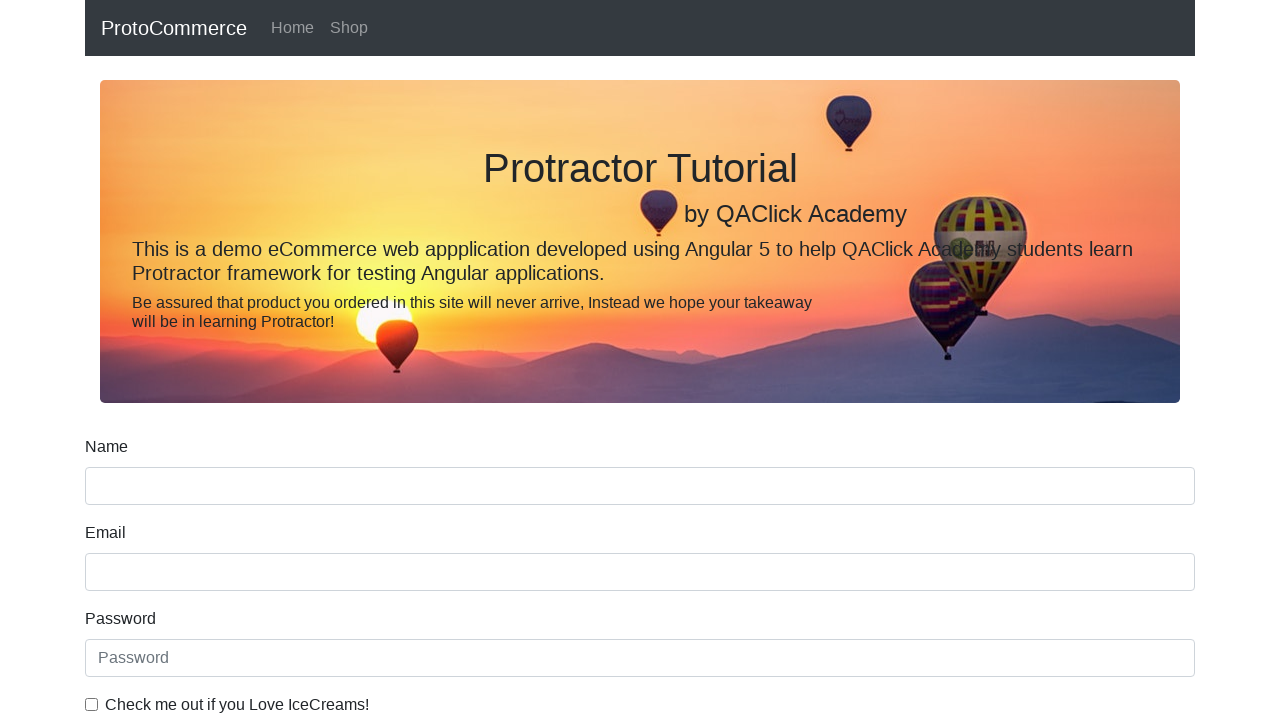

Filled email field with 'hello@gmail.com' on input[name='email']
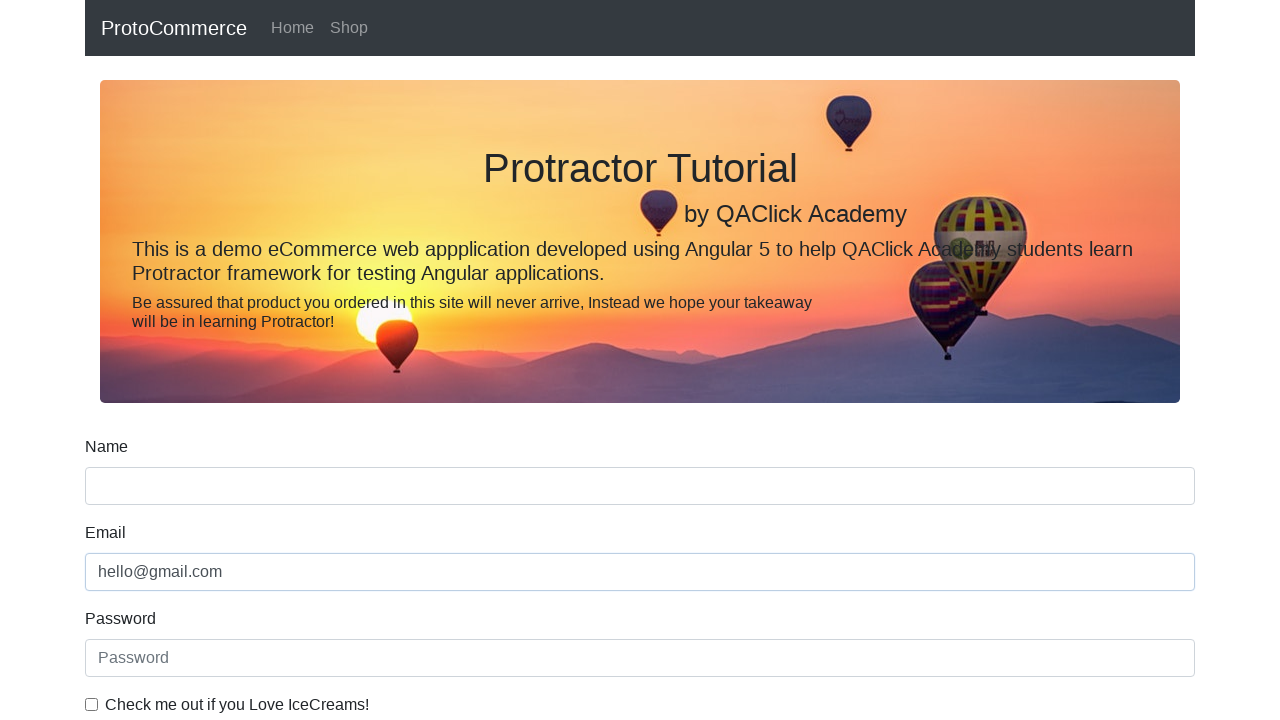

Filled password field with '123456' on #exampleInputPassword1
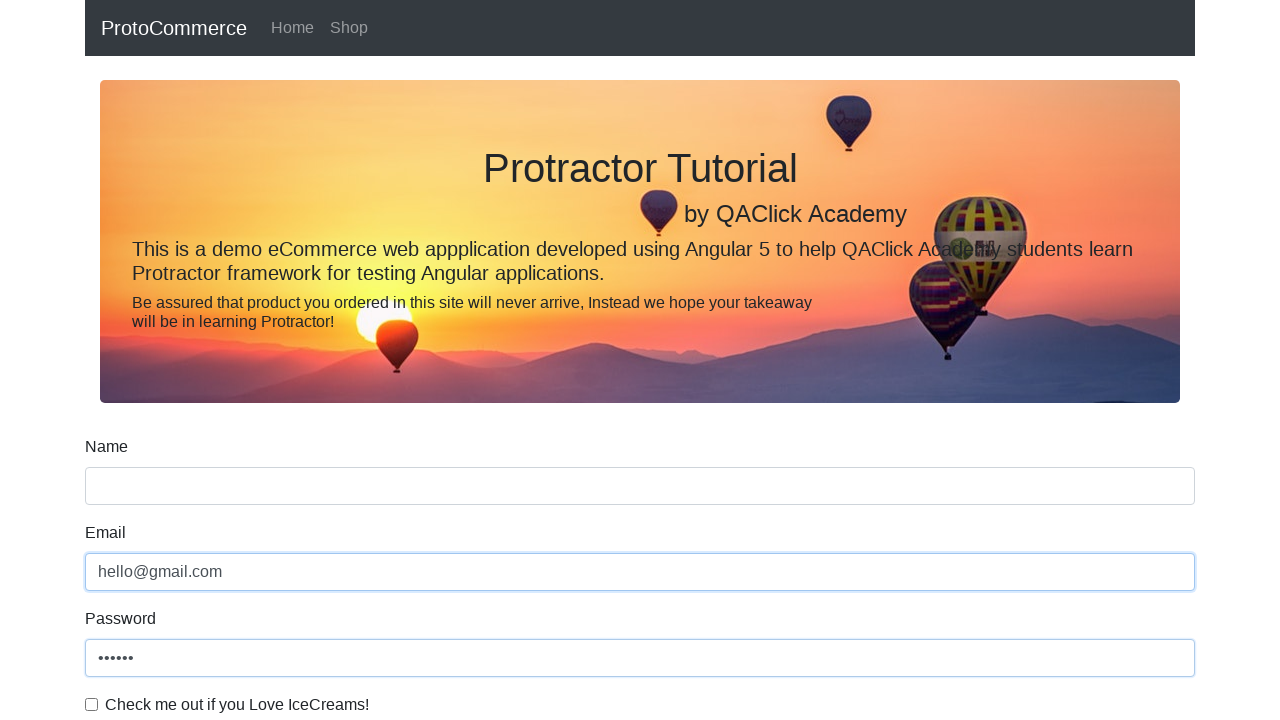

Checked the example checkbox at (92, 704) on #exampleCheck1
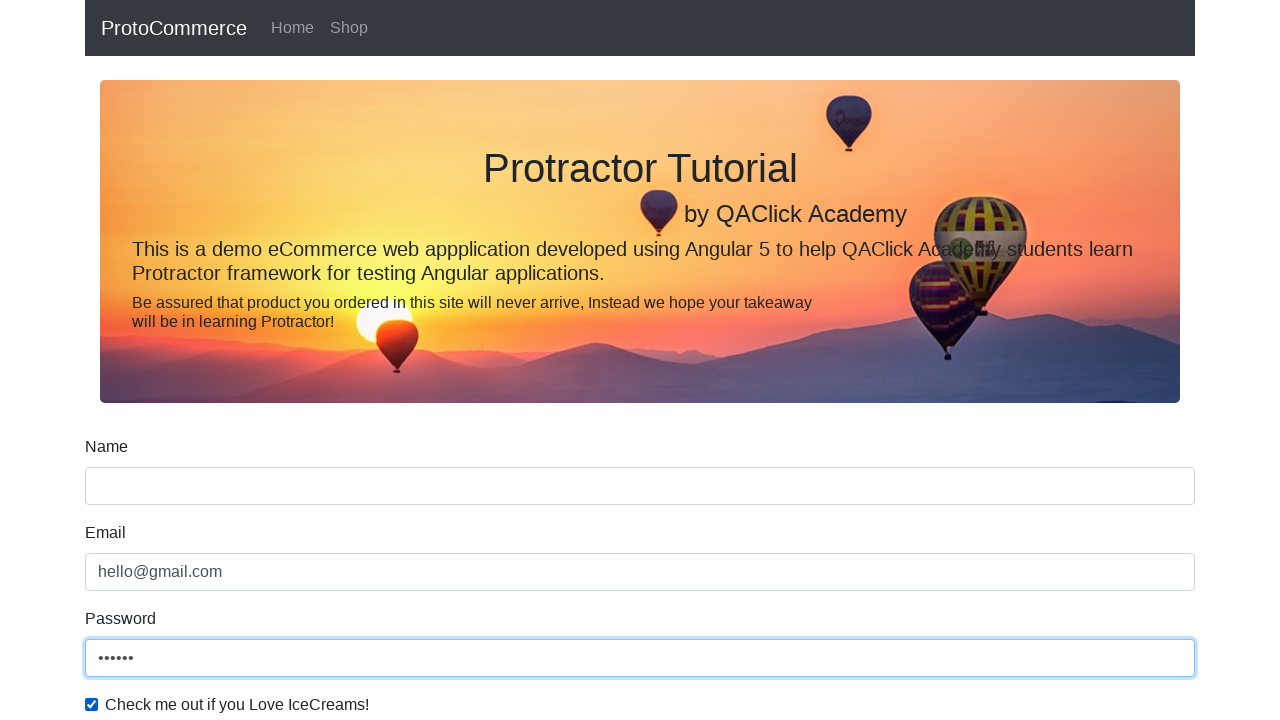

Selected inline radio button option 1 at (238, 360) on #inlineRadio1
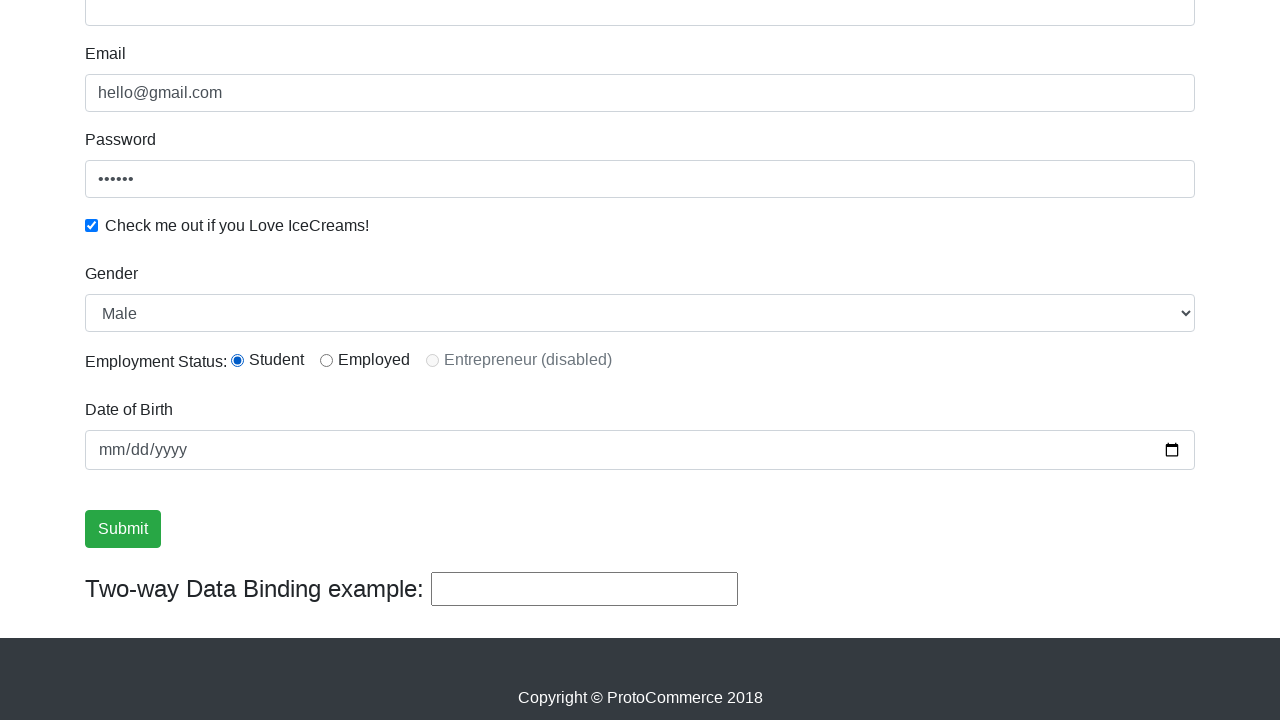

Selected dropdown option at index 1 on #exampleFormControlSelect1
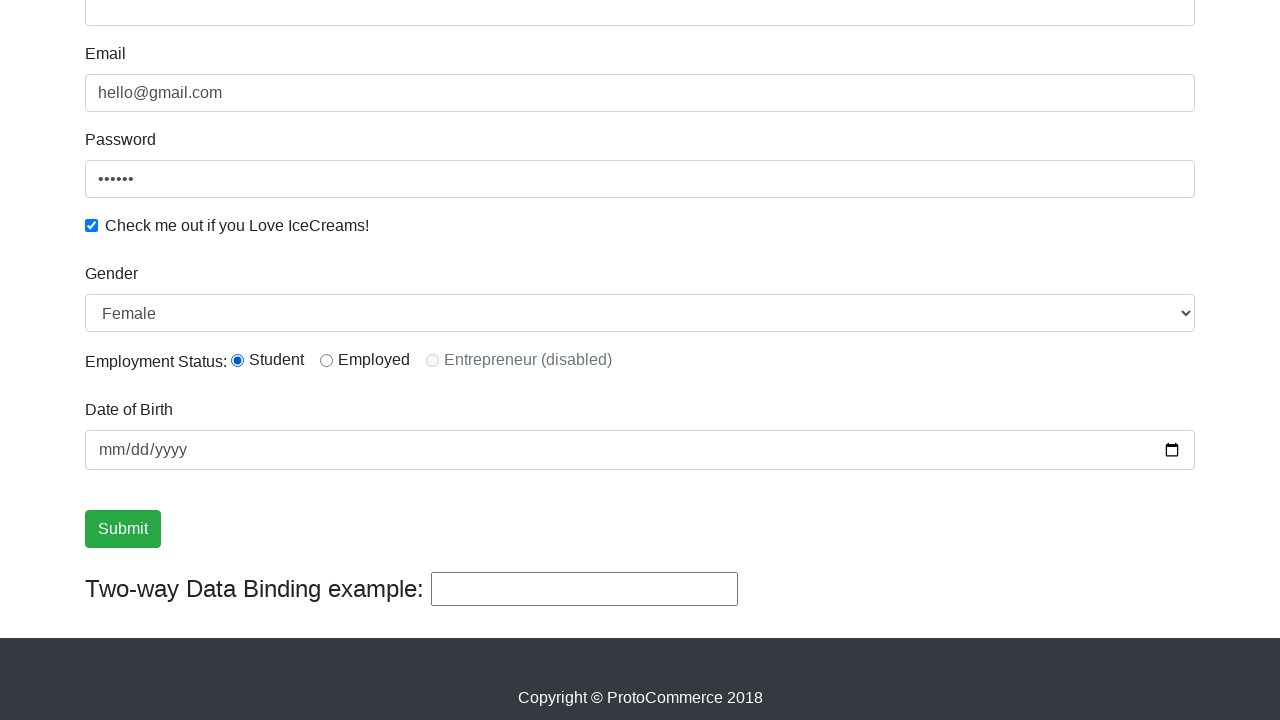

Selected 'Male' from dropdown on #exampleFormControlSelect1
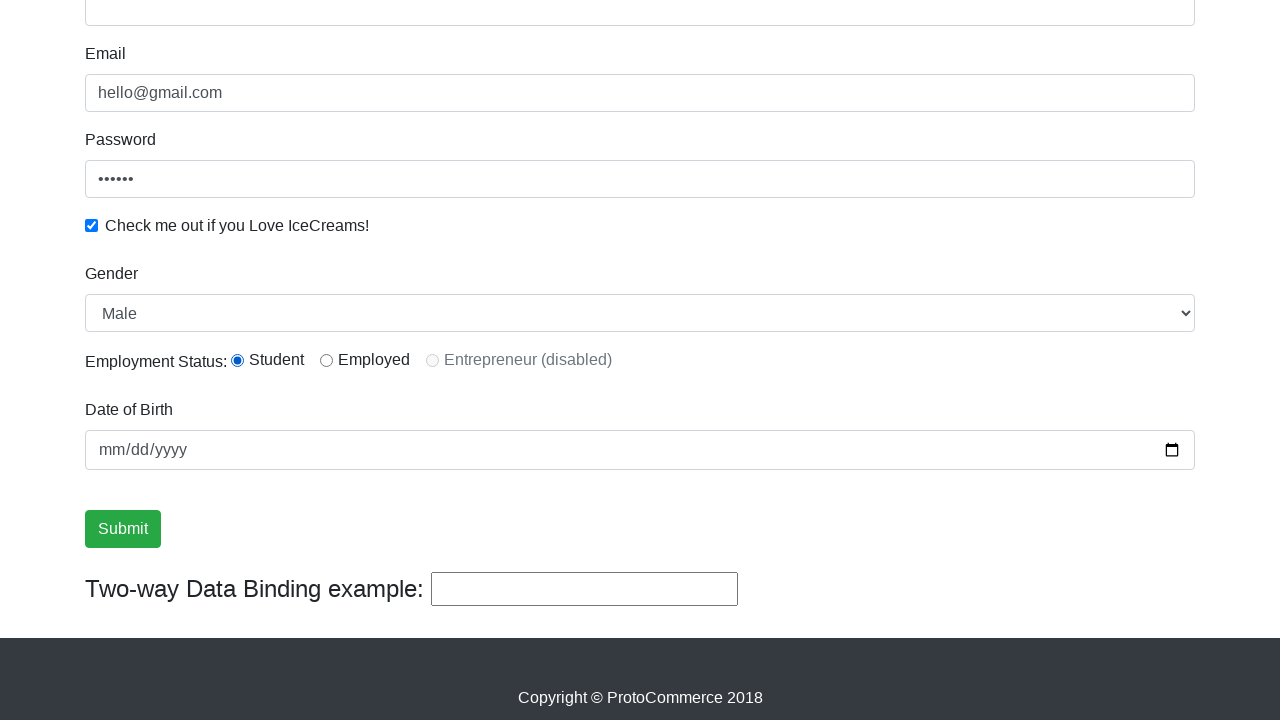

Clicked form submit button at (123, 529) on xpath=//input[@type='submit']
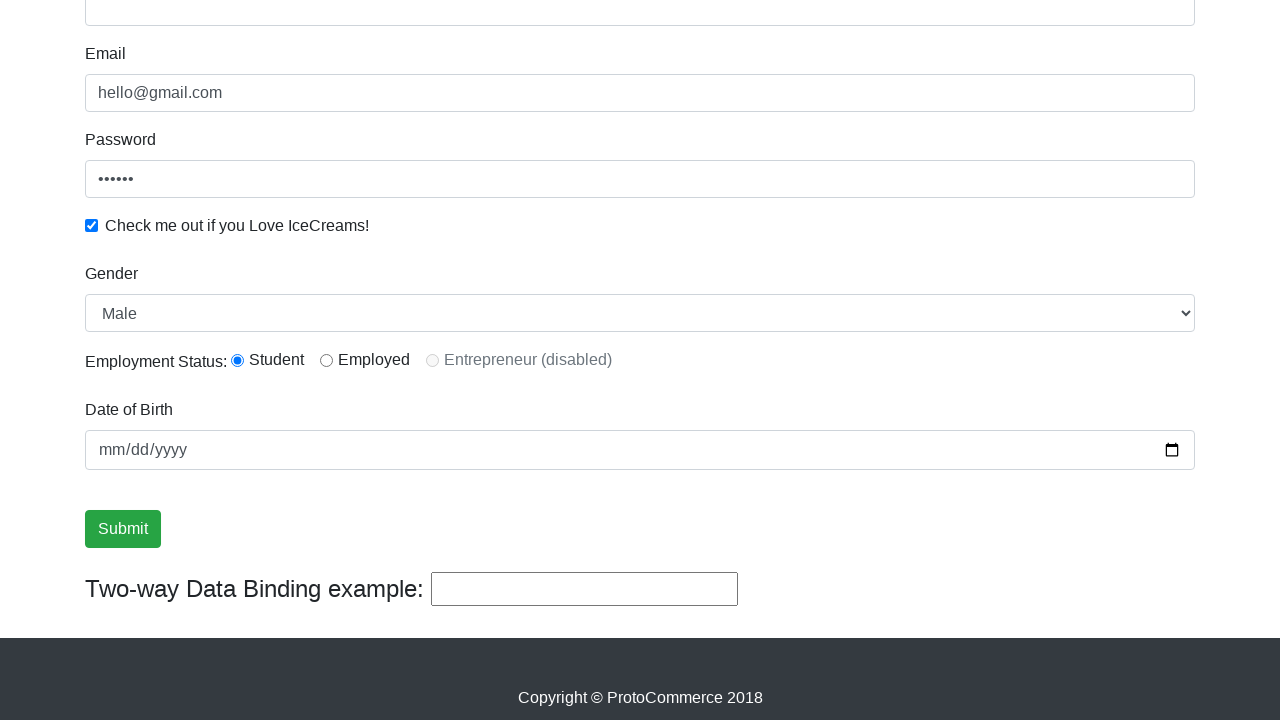

Success alert message appeared
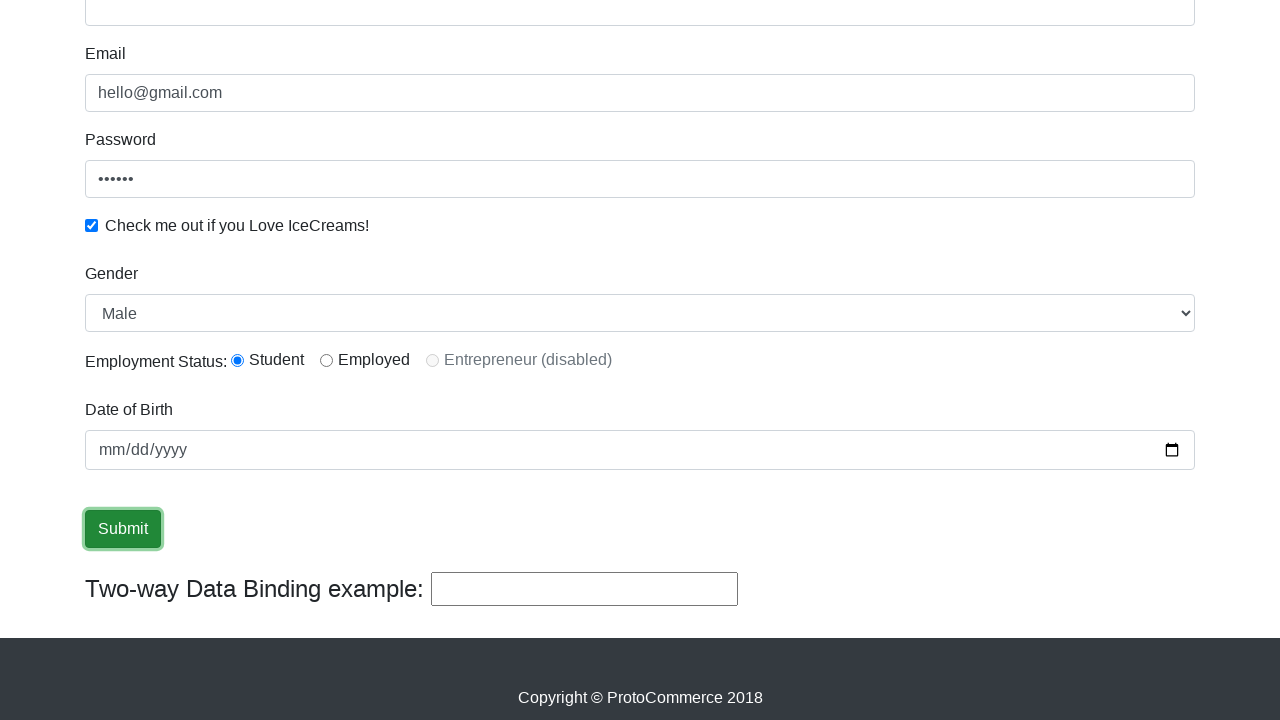

Retrieved success message text content
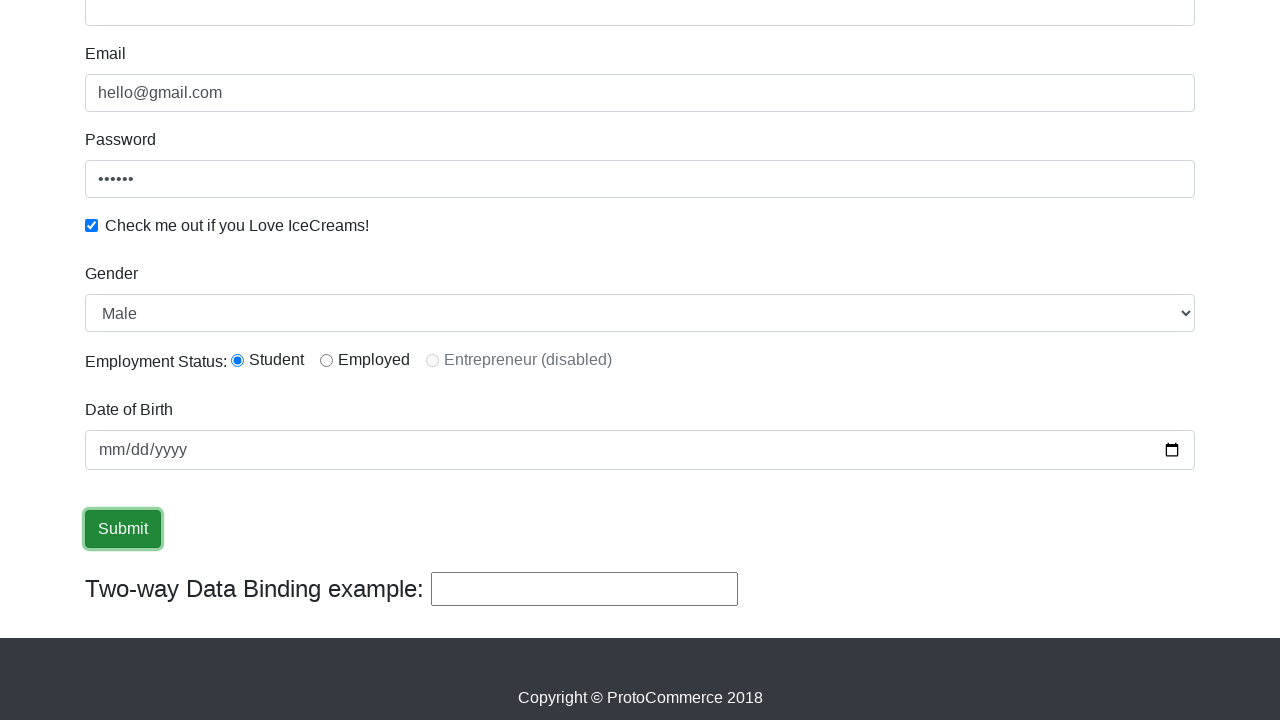

Verified 'Success' is present in alert message
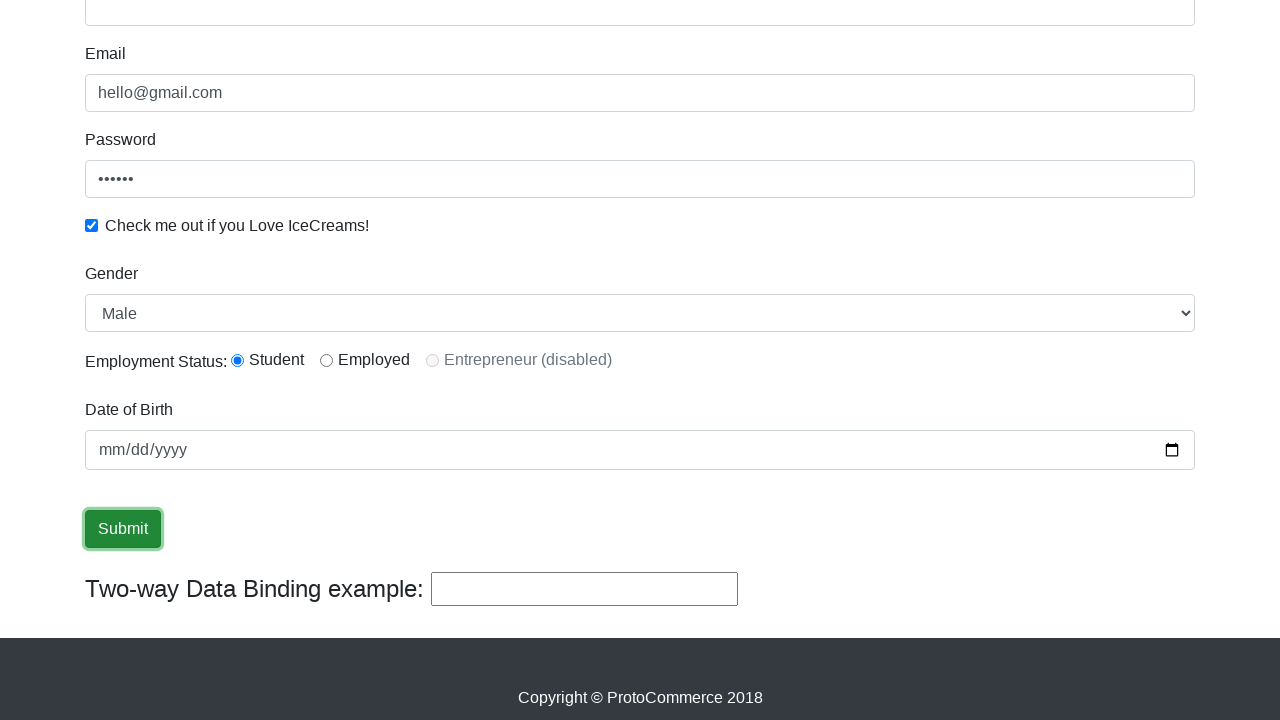

Filled name field with 'Crystal brooks' on input[name='name']
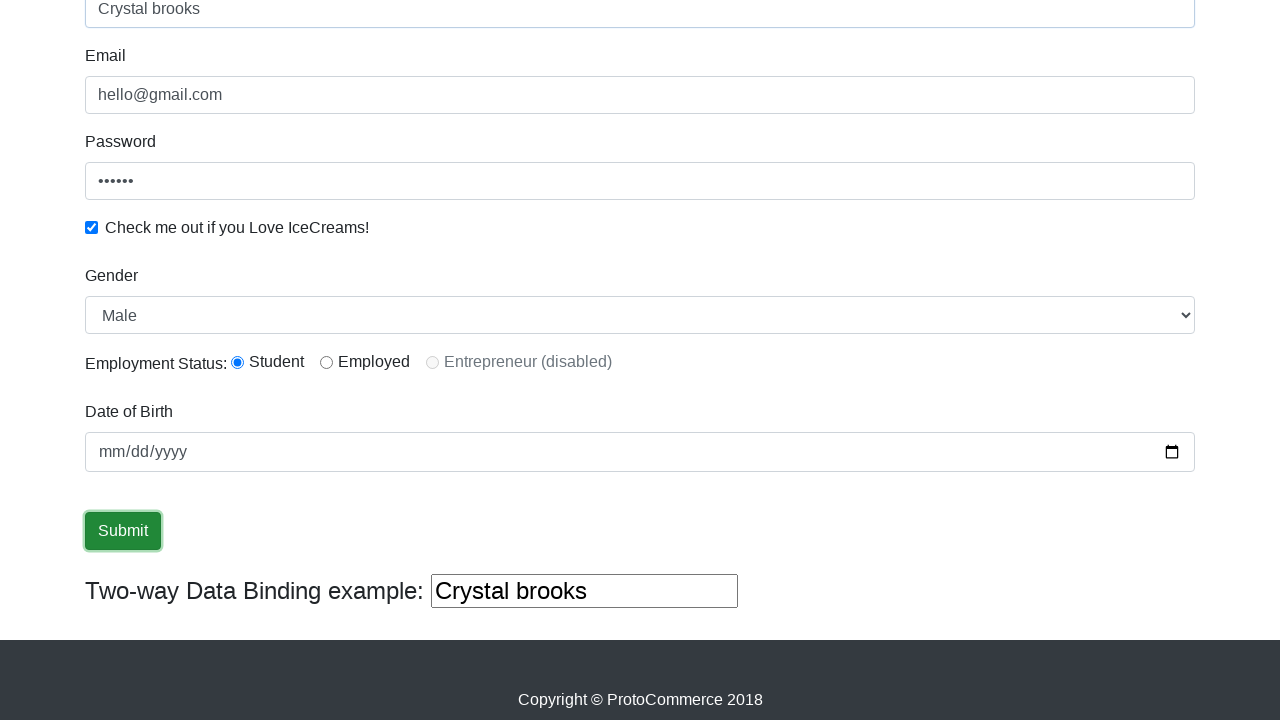

Filled date field with '2022-09-01' on //input[@type='date']
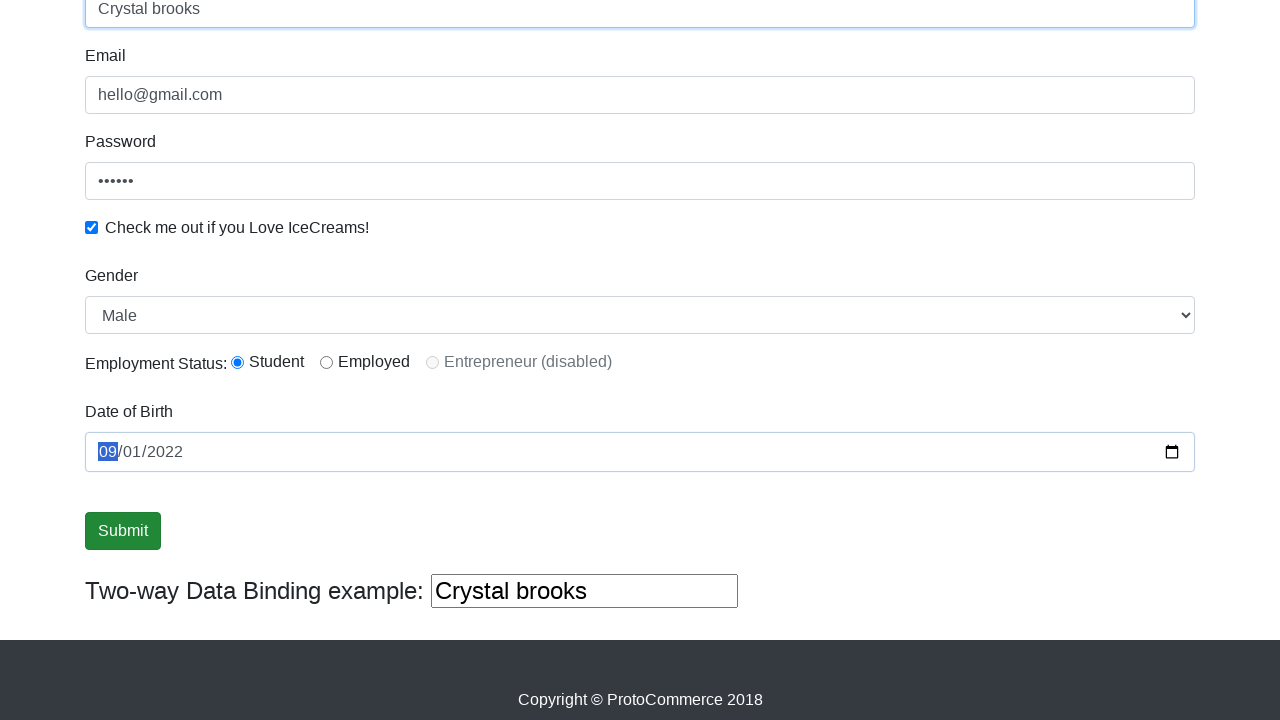

Retrieved current name field value
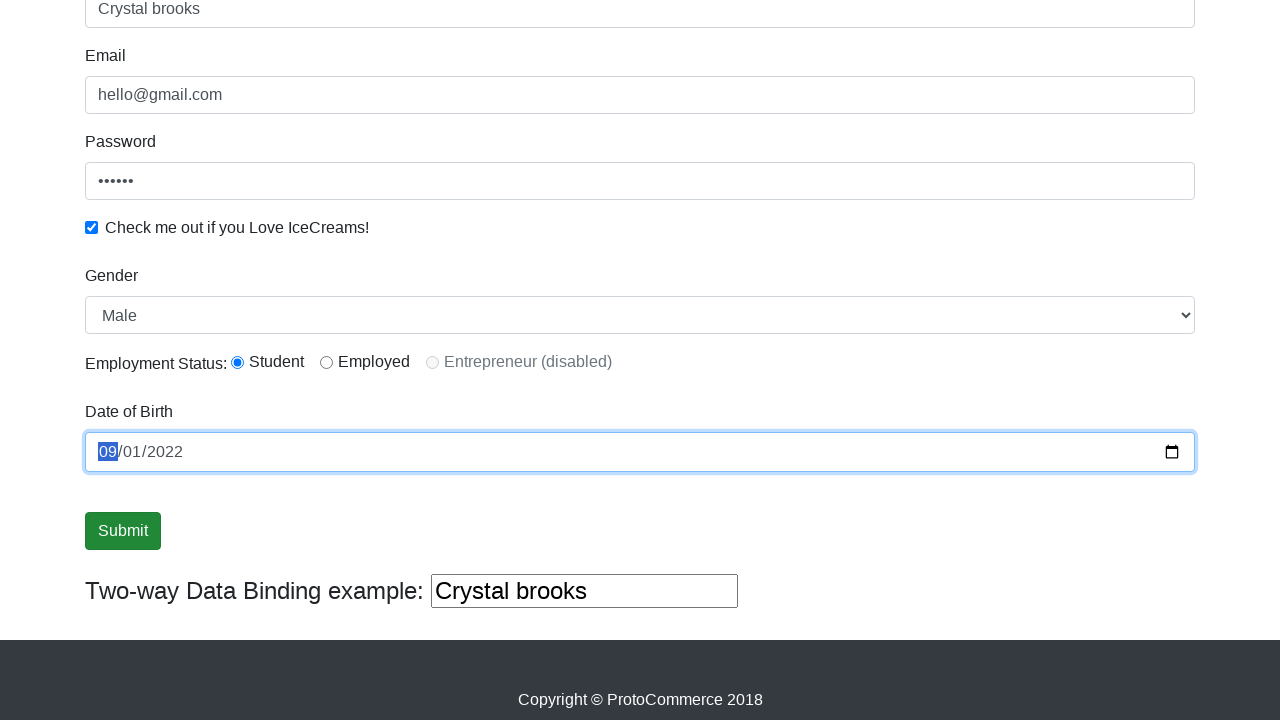

Appended ' Thank you' to name field on input[name='name']
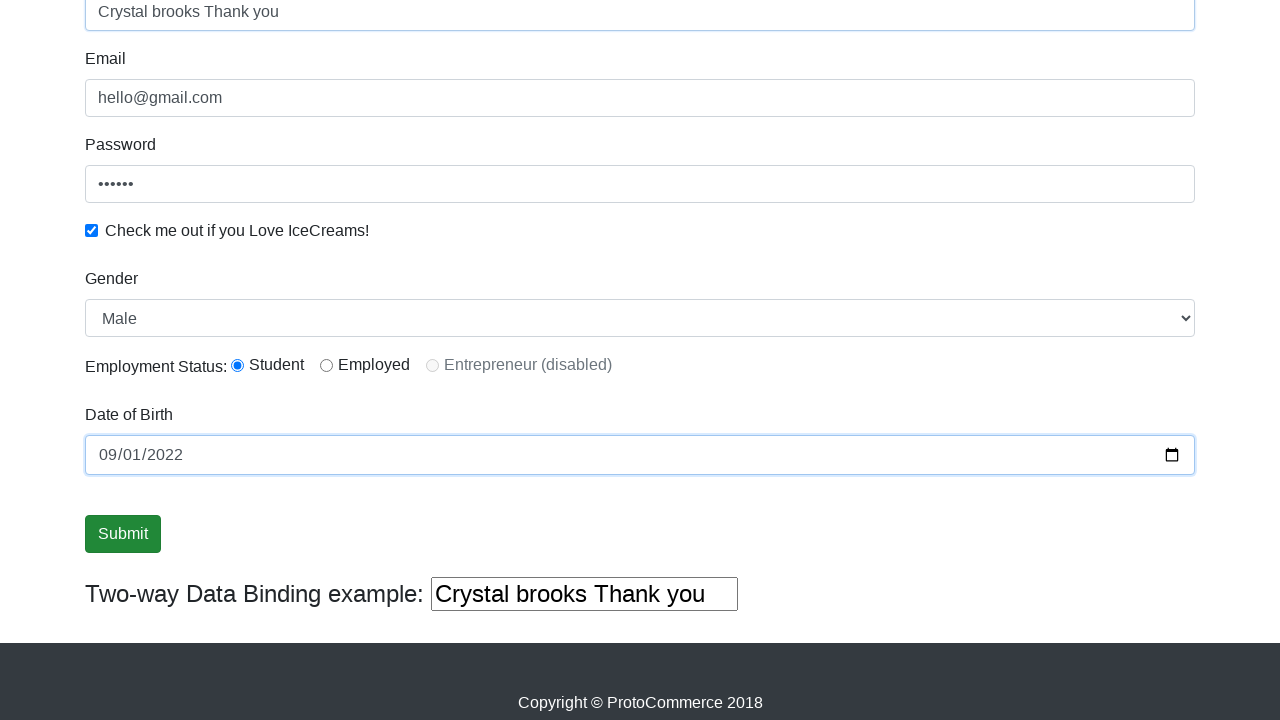

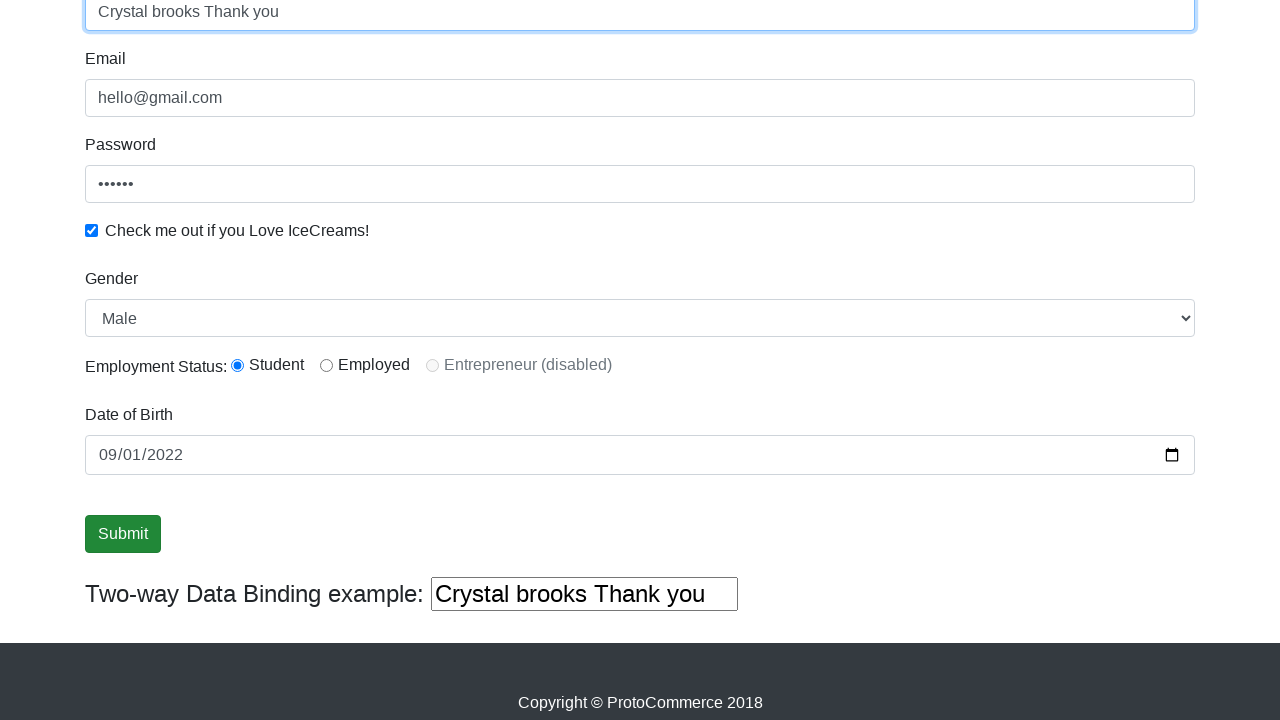